Tests accessing elements inside a shadow DOM using light selector

Starting URL: http://vanilton.net/web-test/shadow-dom/

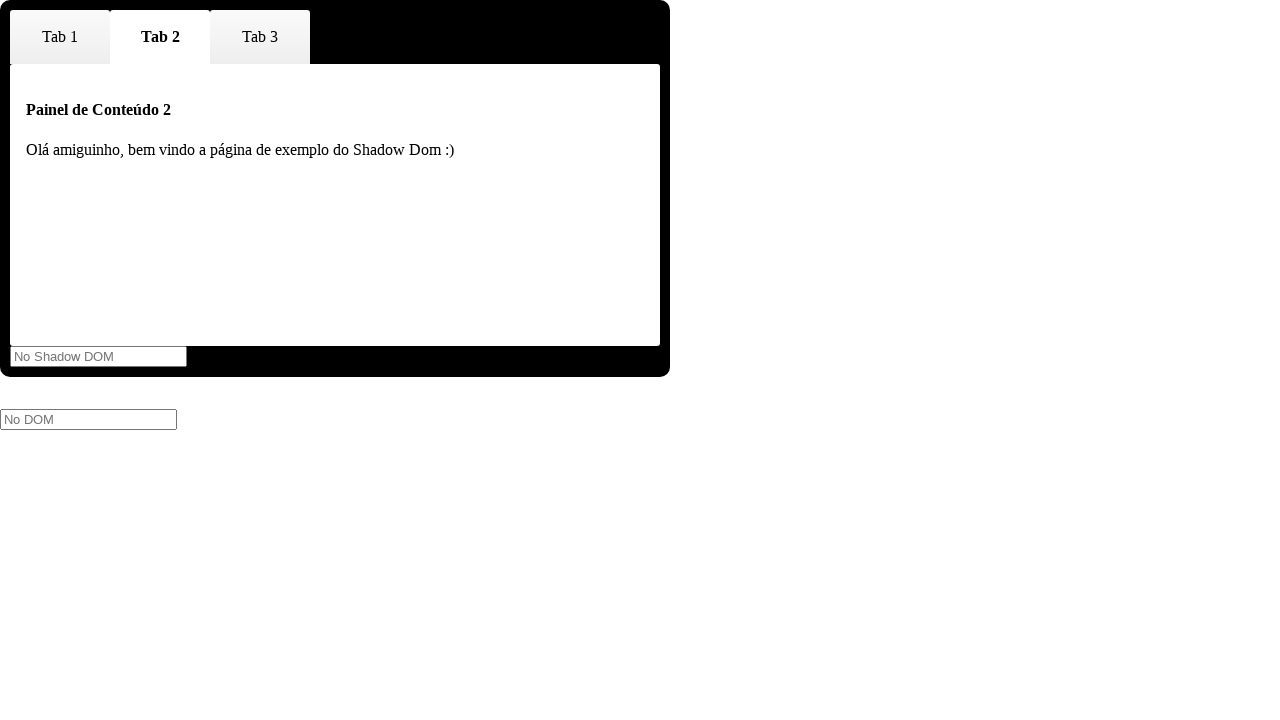

Set default timeout to 5000ms
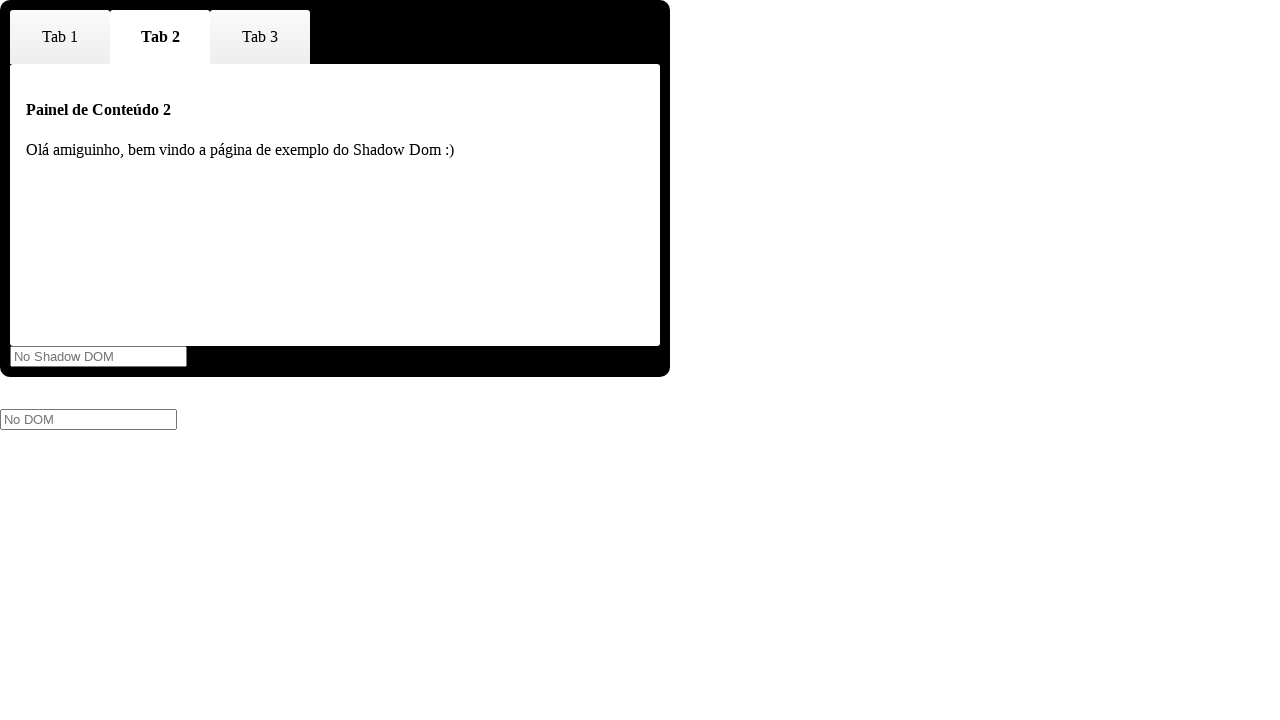

Waited for shadow DOM element with id 'nome' using light selector
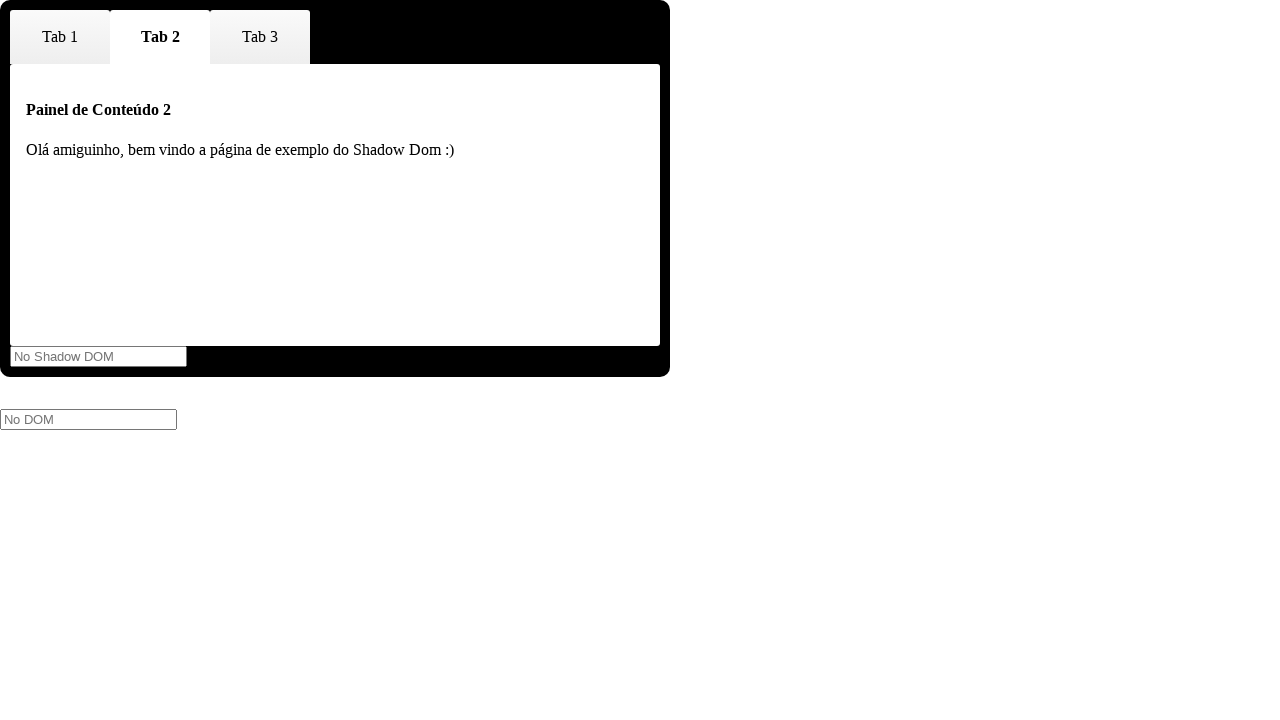

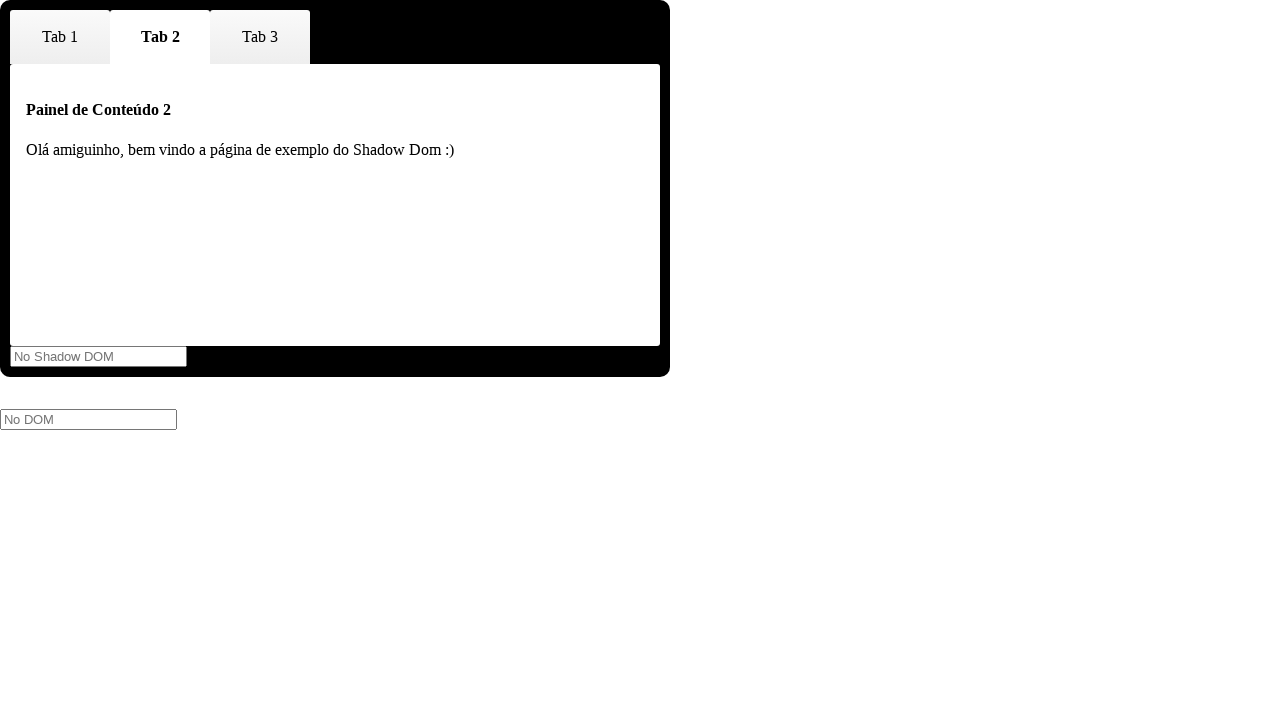